Tests that new todo items are appended to the bottom of the list by adding 3 items and verifying count

Starting URL: https://demo.playwright.dev/todomvc

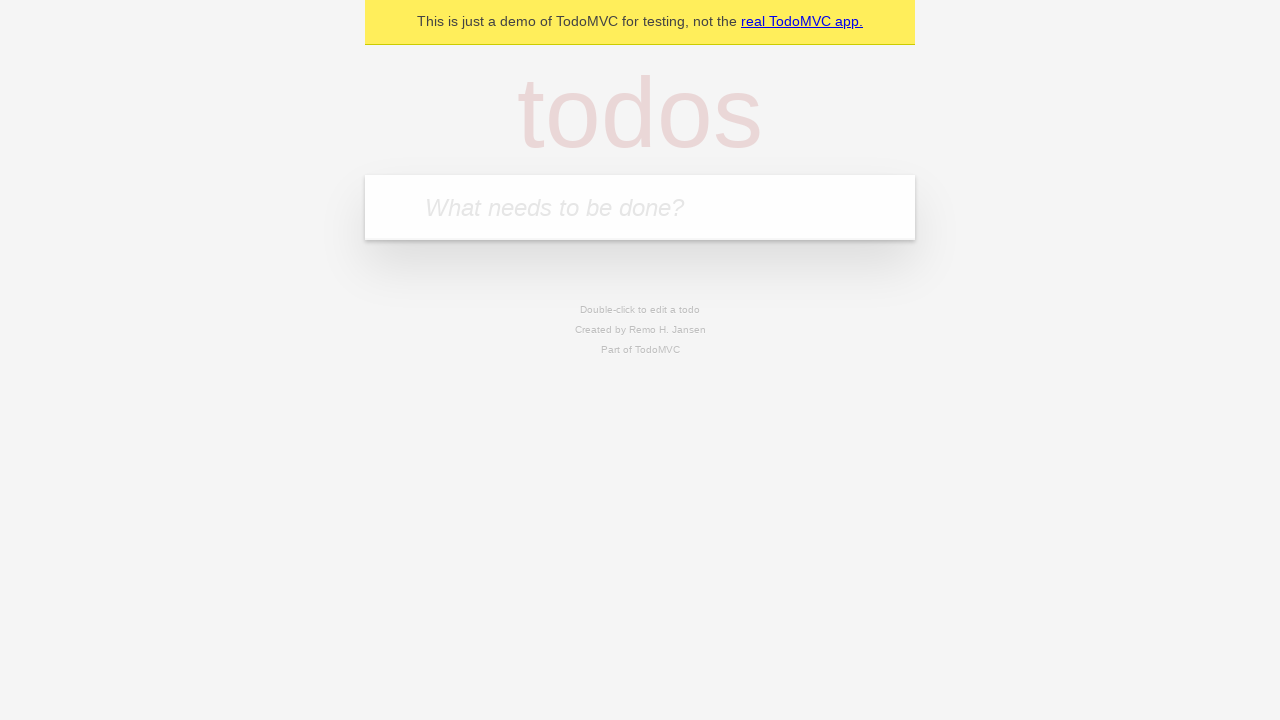

Filled todo input with 'buy some cheese' on internal:attr=[placeholder="What needs to be done?"i]
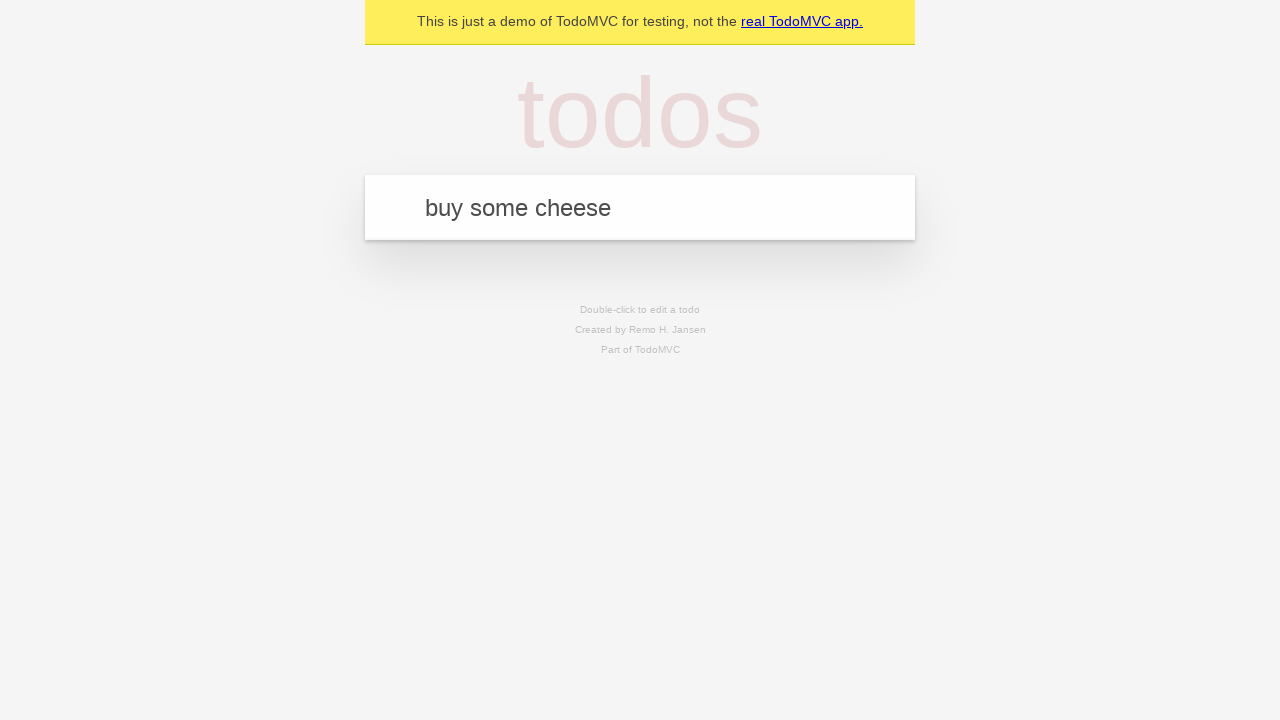

Pressed Enter to add first todo item on internal:attr=[placeholder="What needs to be done?"i]
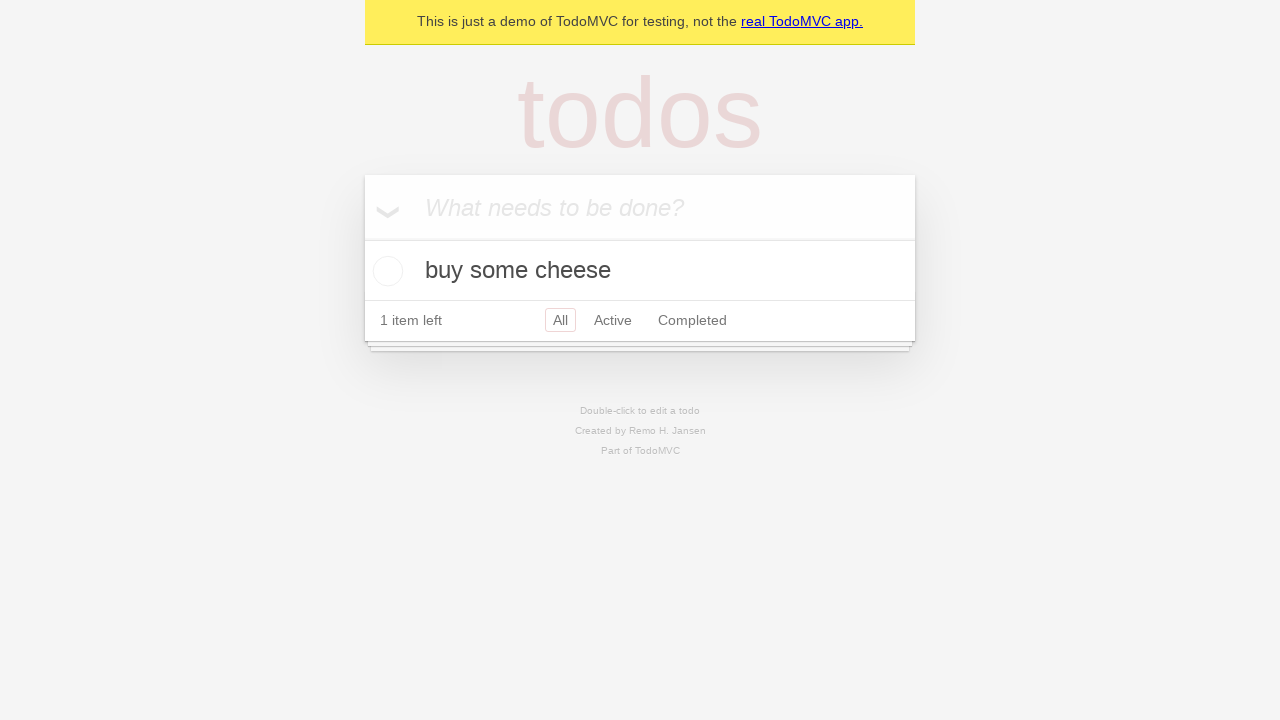

Filled todo input with 'feed the cat' on internal:attr=[placeholder="What needs to be done?"i]
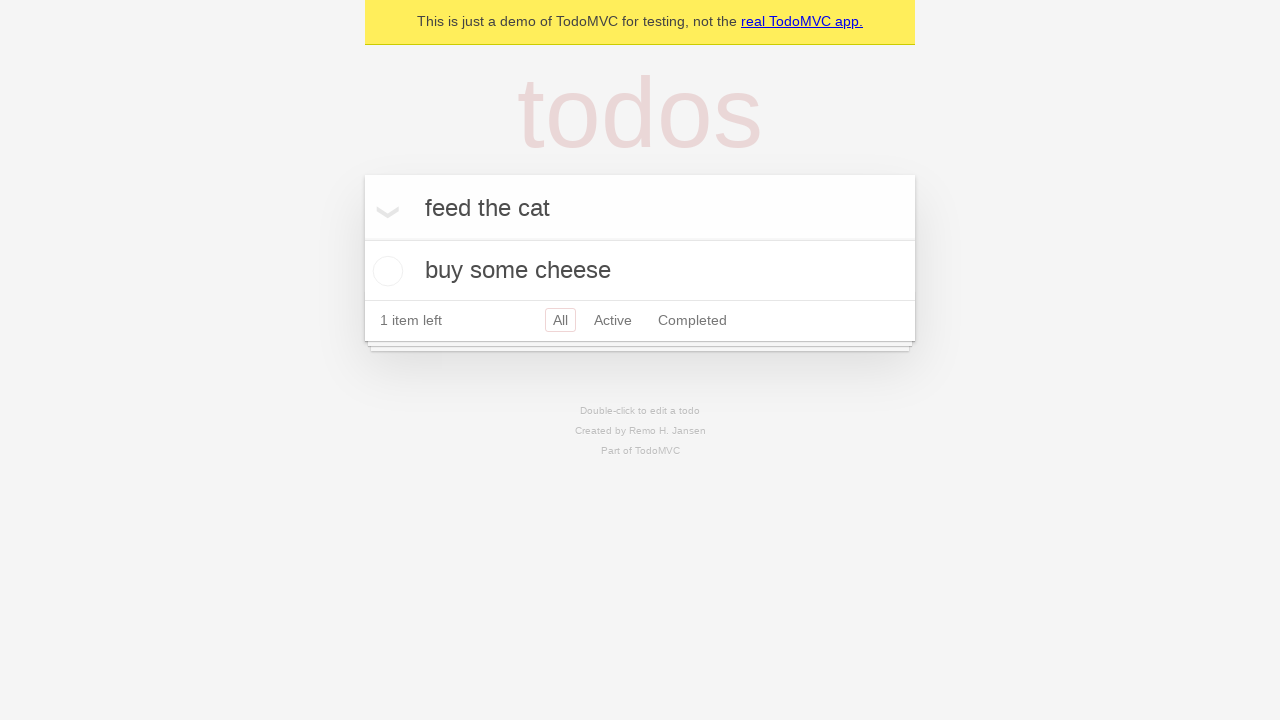

Pressed Enter to add second todo item on internal:attr=[placeholder="What needs to be done?"i]
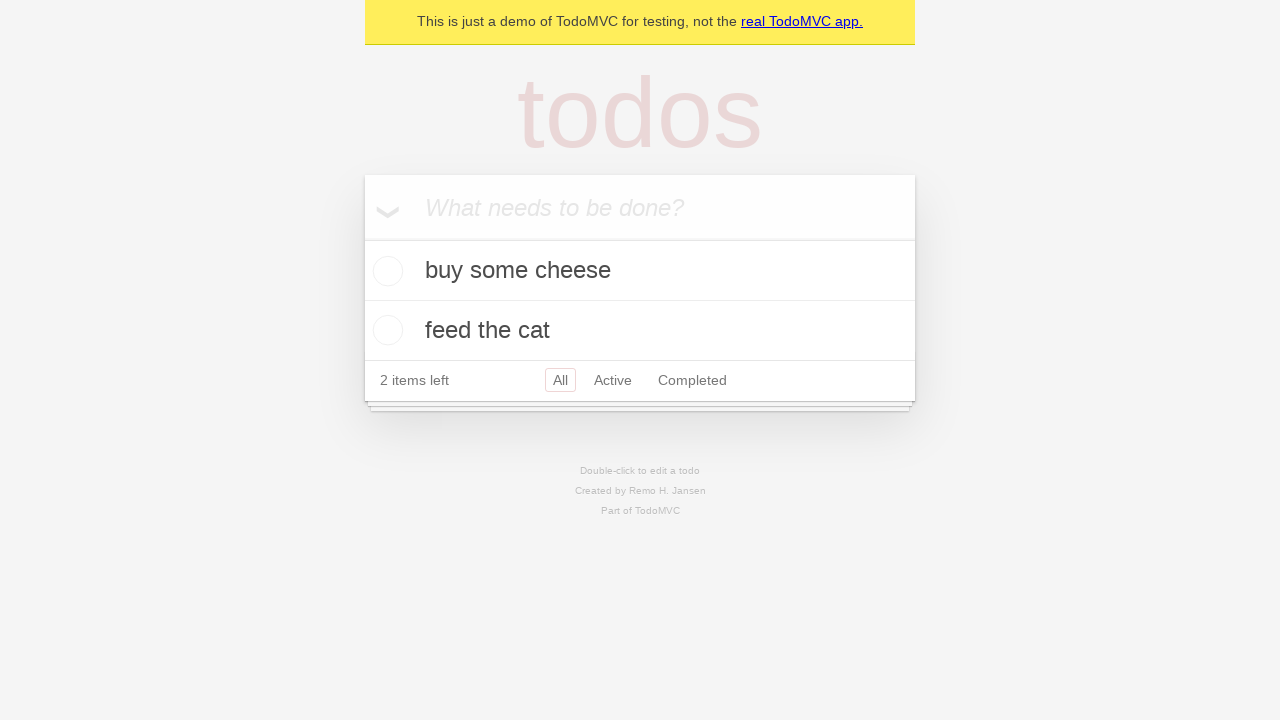

Filled todo input with 'book a doctors appointment' on internal:attr=[placeholder="What needs to be done?"i]
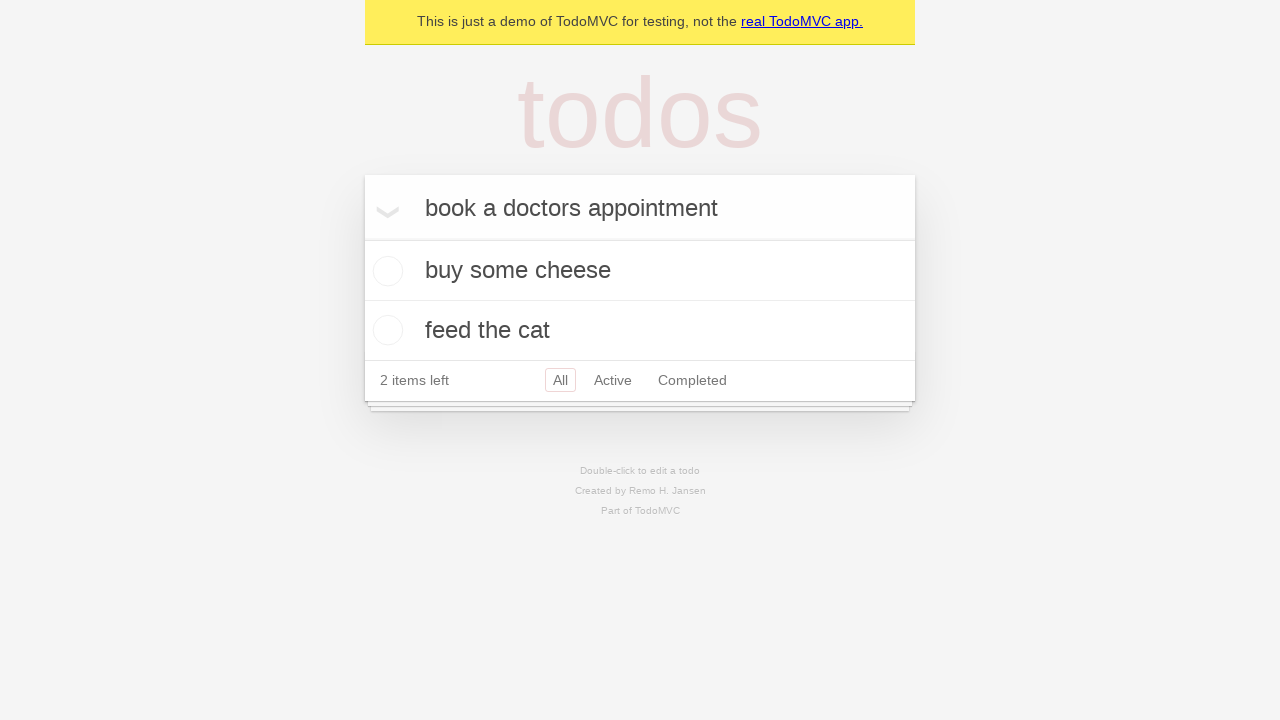

Pressed Enter to add third todo item on internal:attr=[placeholder="What needs to be done?"i]
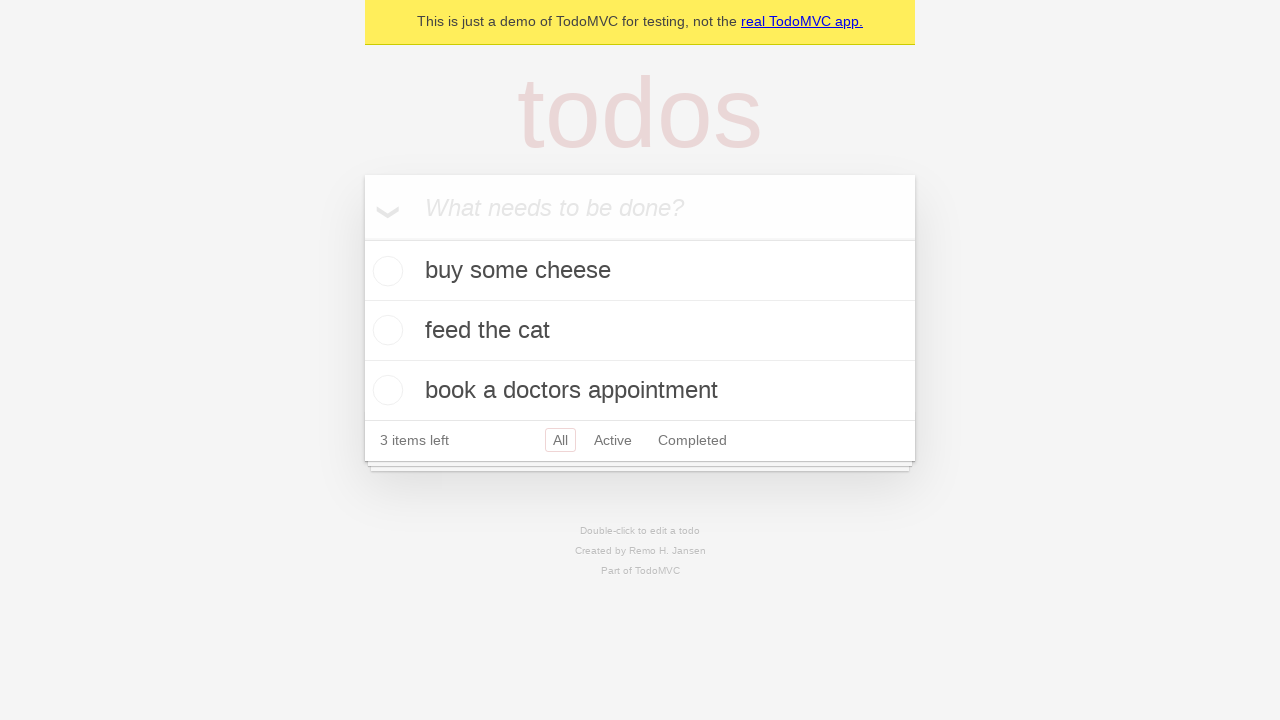

Waited for todo counter to appear, confirming all 3 items were added
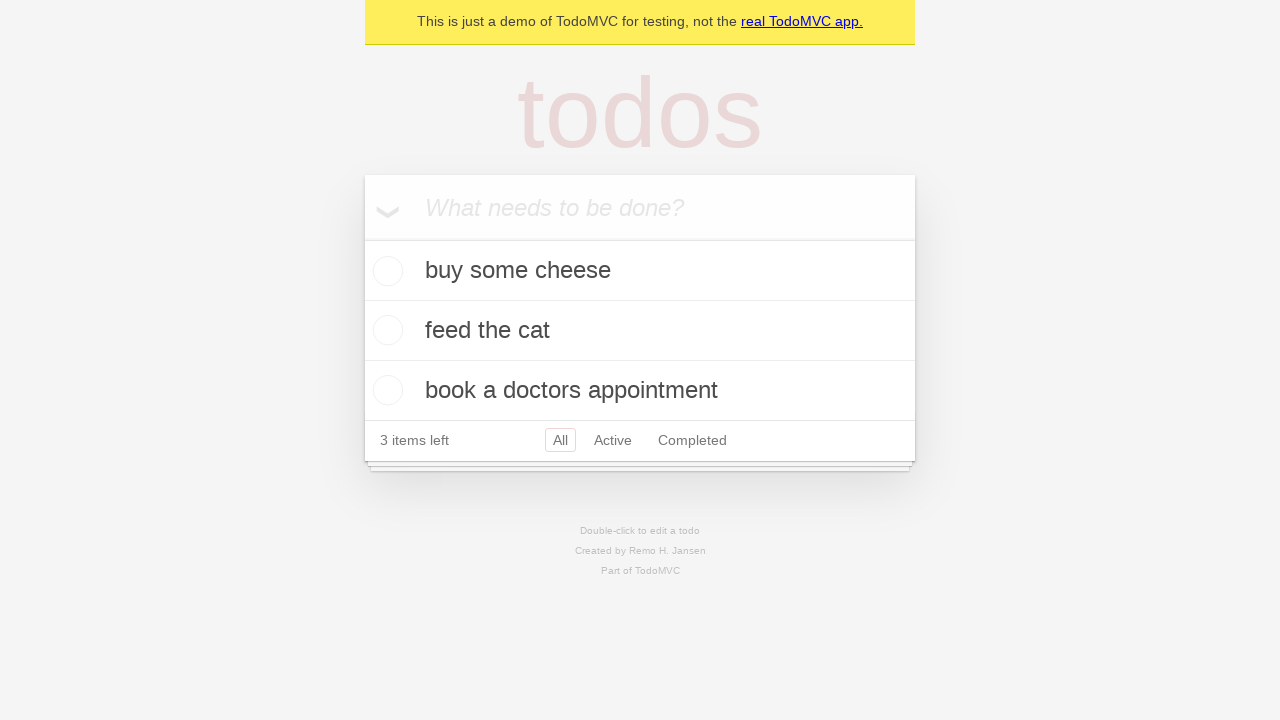

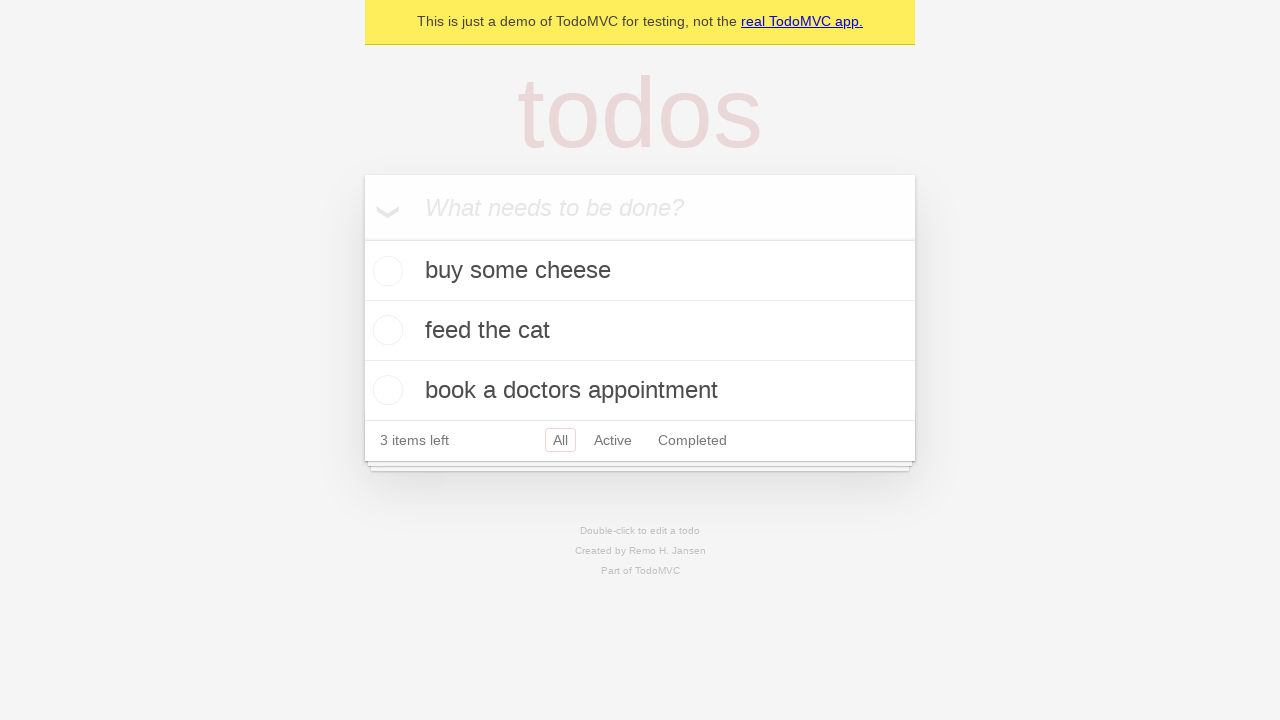